Tests clicking a link with dynamically calculated text (based on pi^e calculation), then fills out a form with first name, last name, city, and country fields before submitting.

Starting URL: http://suninjuly.github.io/find_link_text

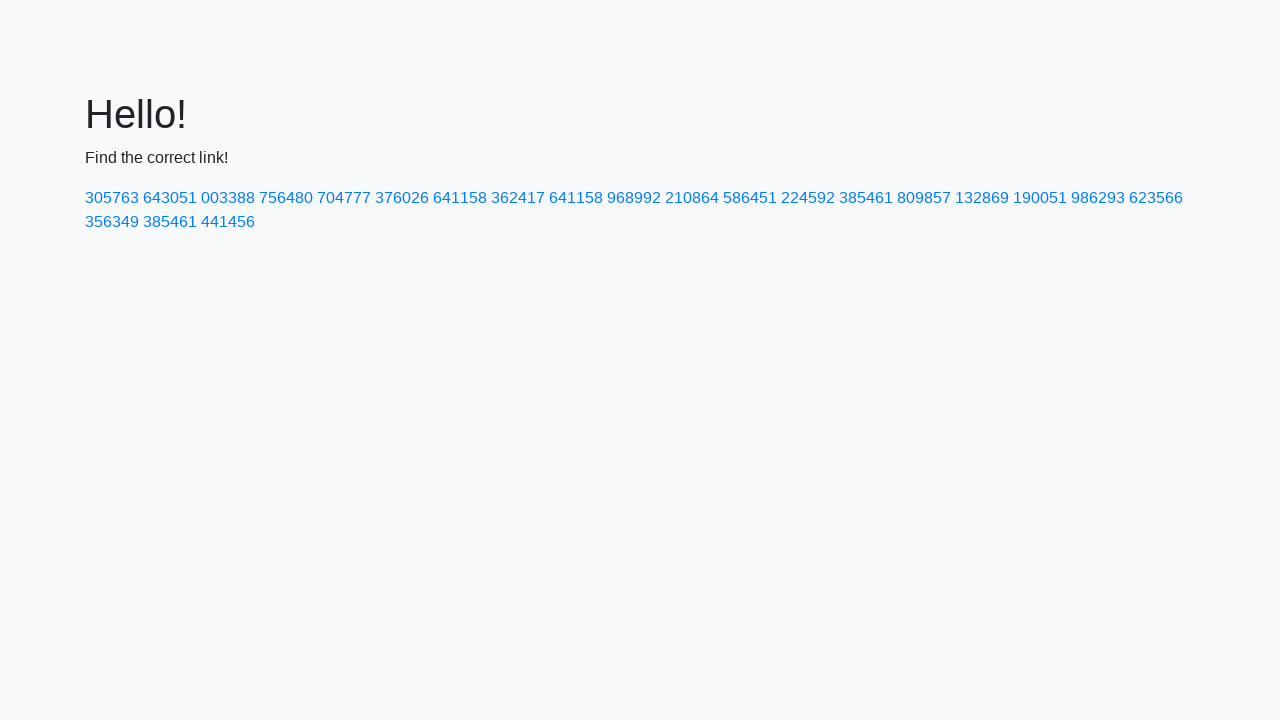

Clicked link with dynamically calculated text: 224592 at (808, 198) on a:text-is('224592')
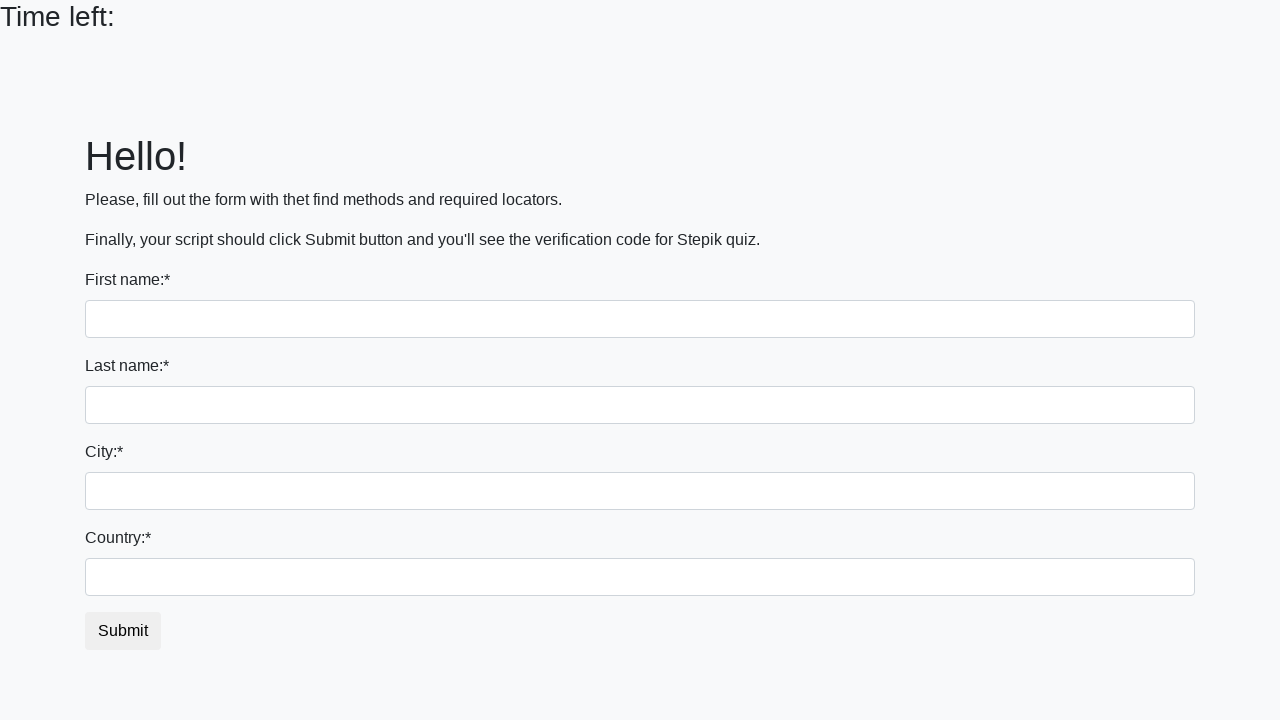

Filled first name field with 'Ivan' on input >> nth=0
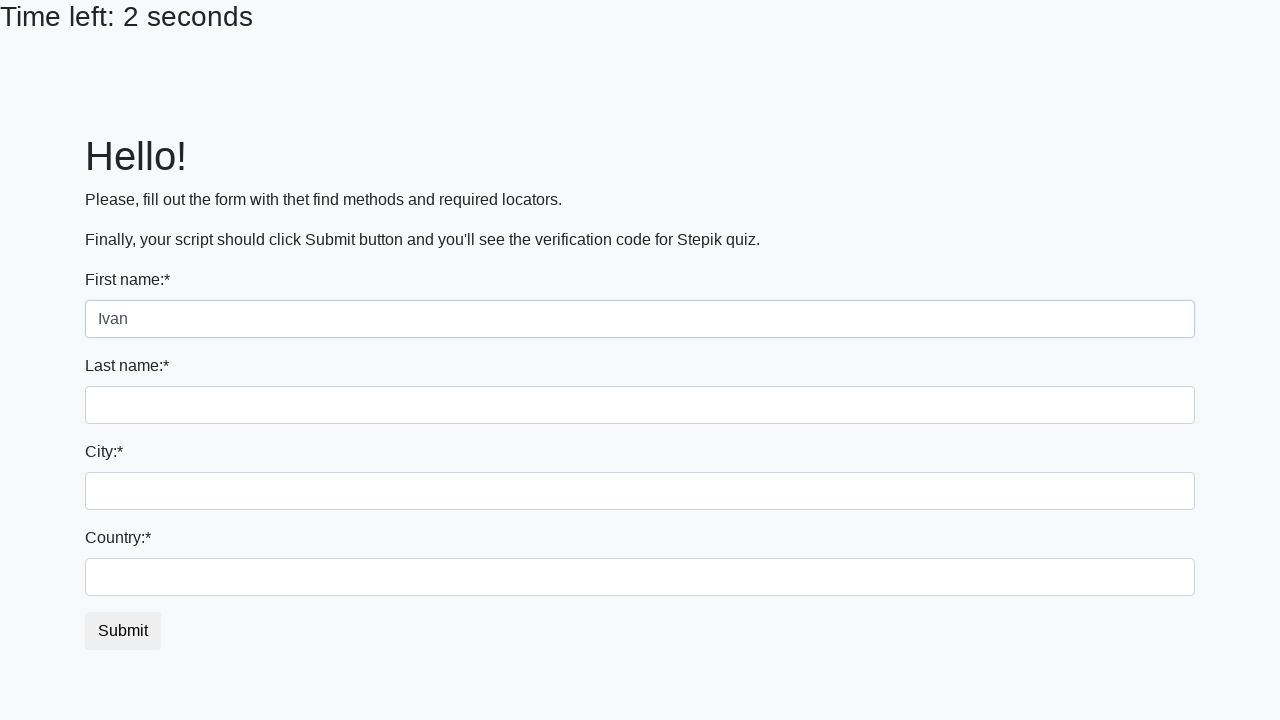

Filled last name field with 'Petrov' on input[name='last_name']
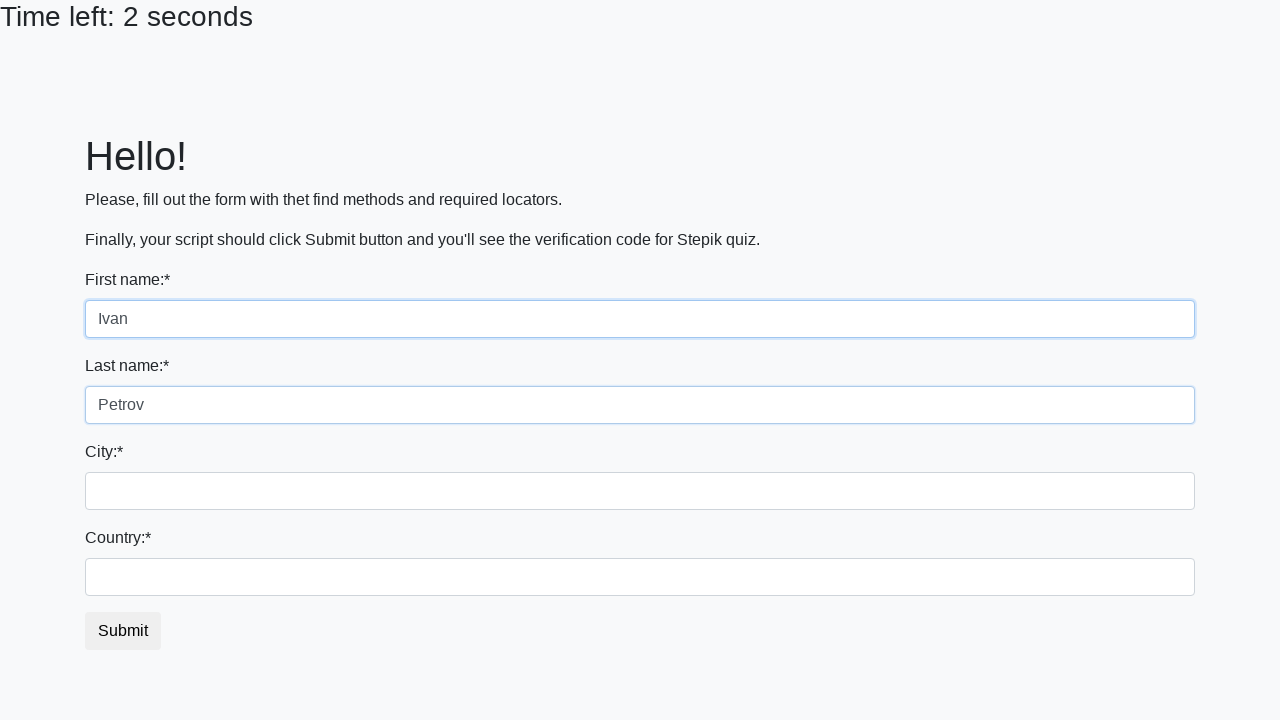

Filled city field with 'Smolensk' on input.city
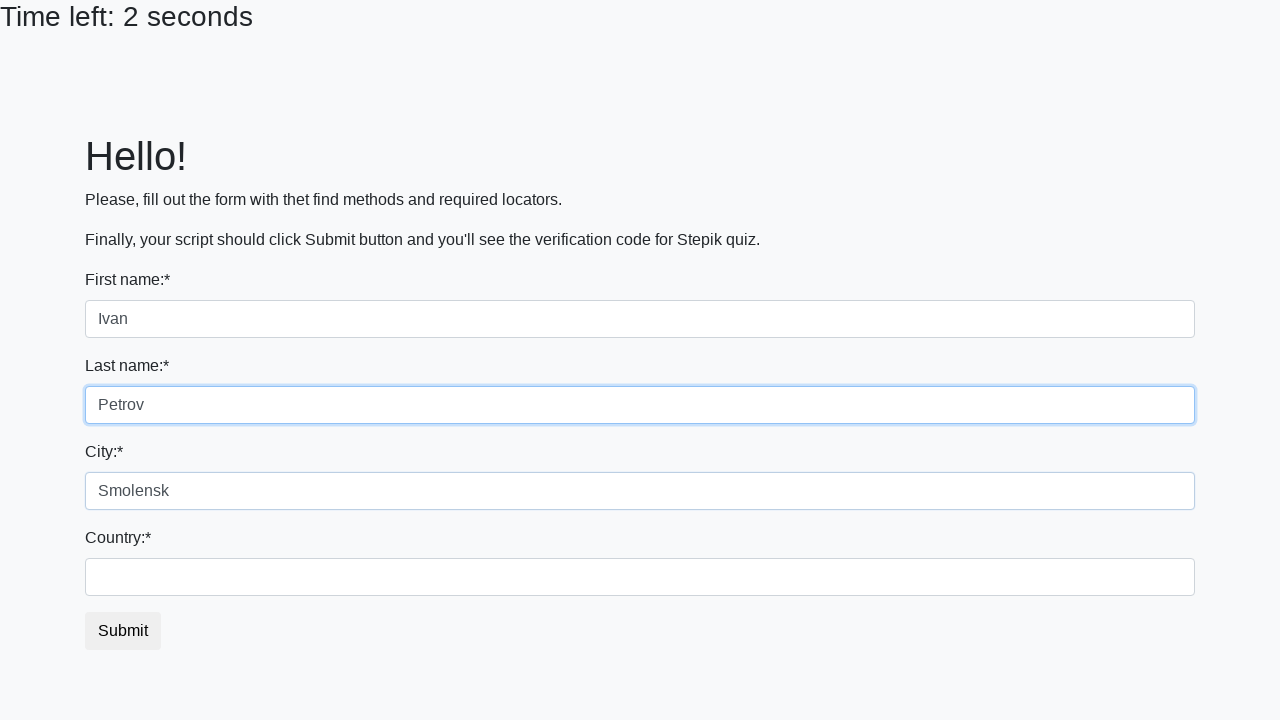

Filled country field with 'Russia' on #country
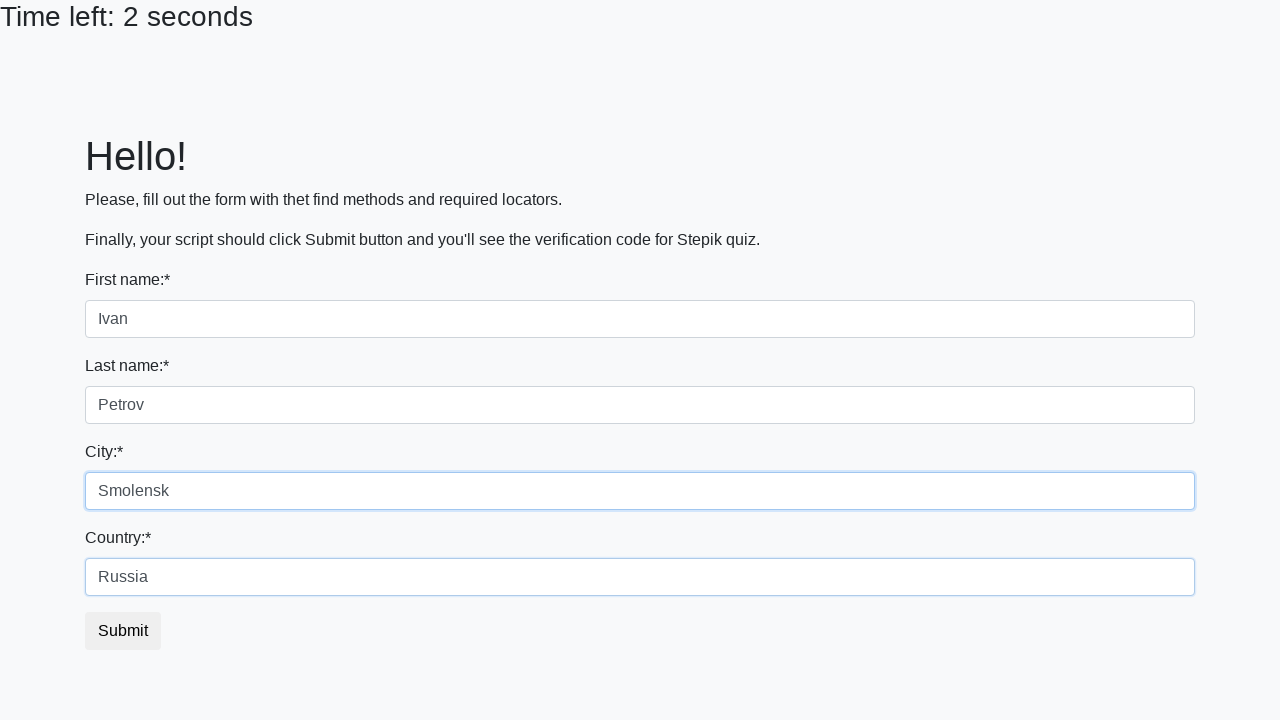

Clicked form submit button at (123, 631) on body > div > form > button
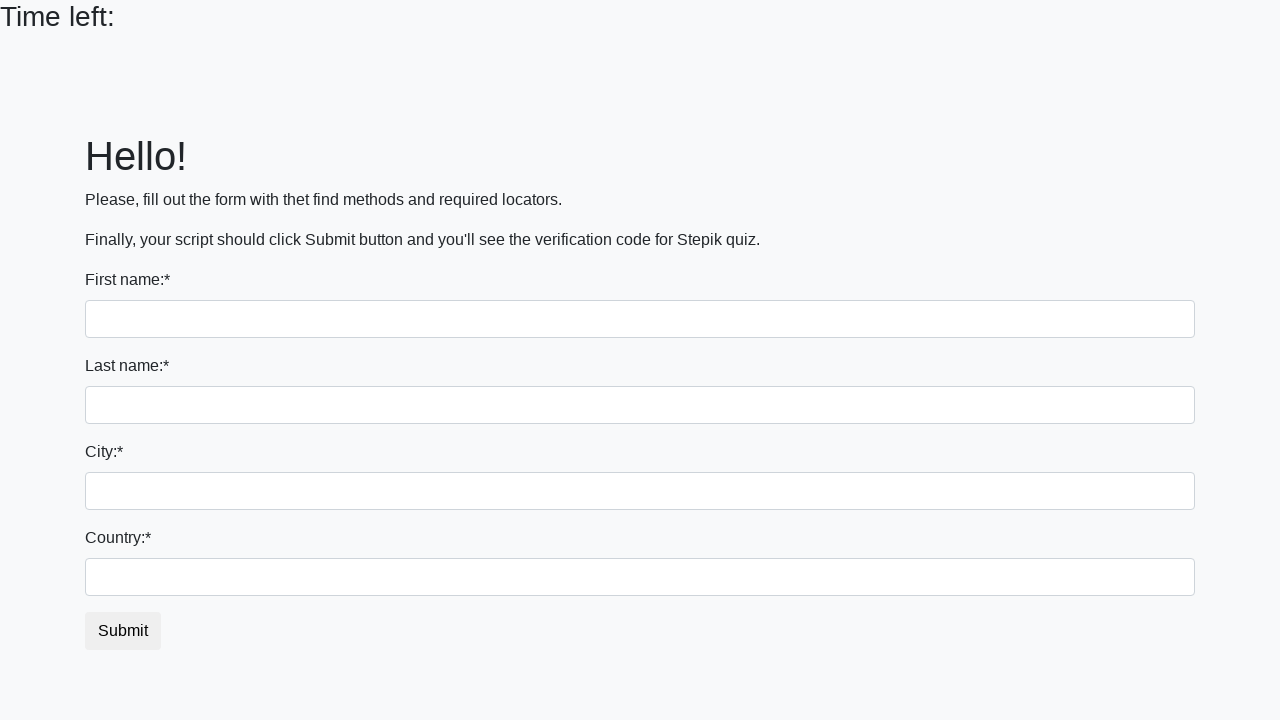

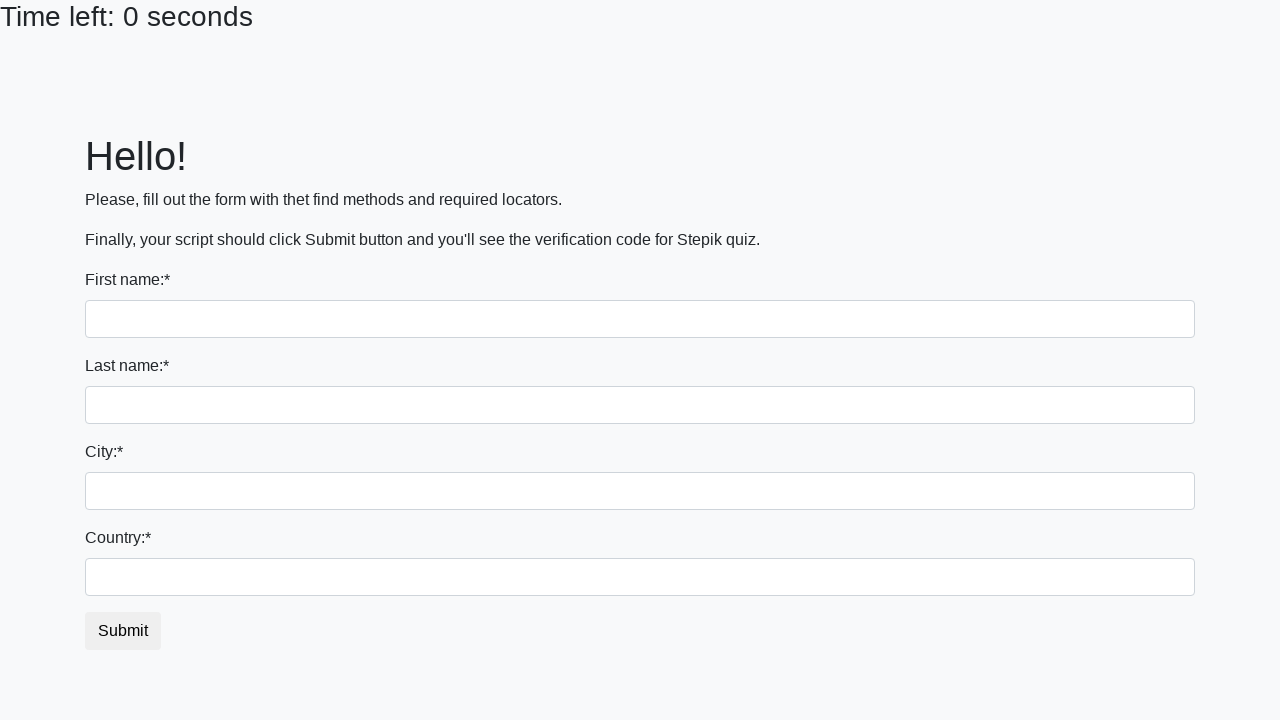